Tests jQuery UI custom dropdown selection by clicking to open the dropdown, selecting a specific value (19), and verifying the selection is displayed.

Starting URL: http://jqueryui.com/resources/demos/selectmenu/default.html

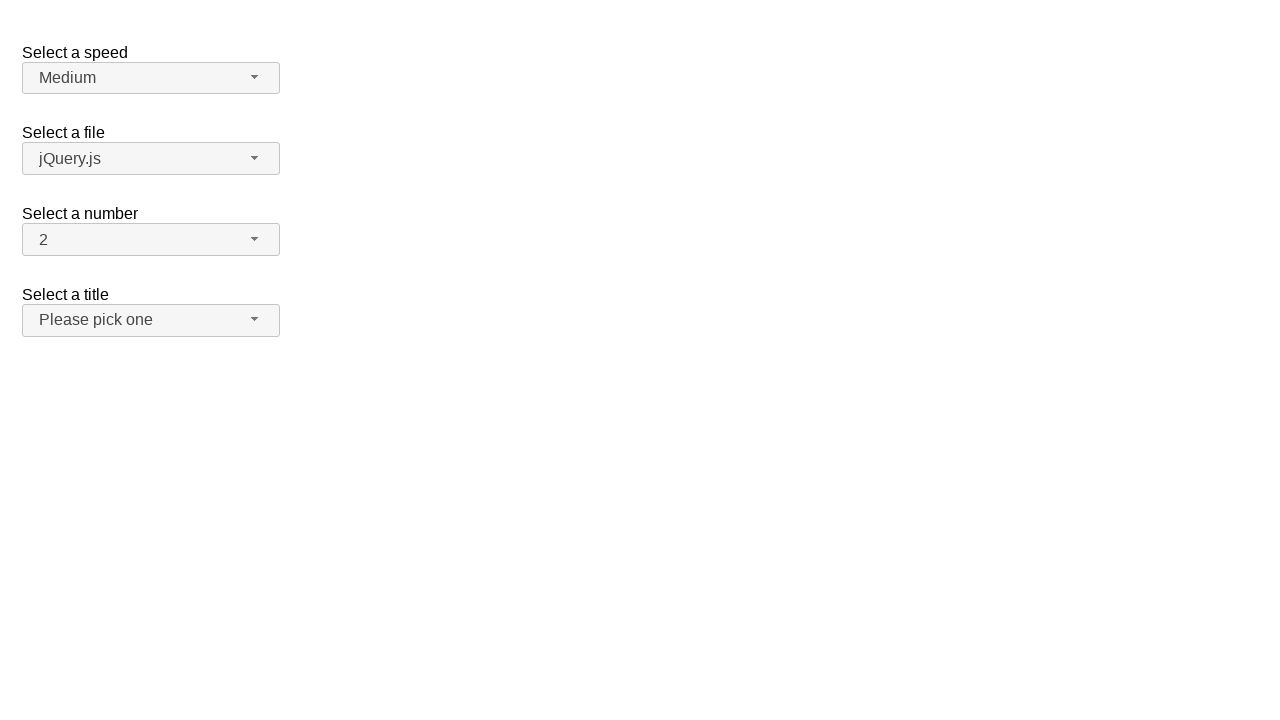

Clicked to open jQuery UI custom dropdown at (151, 240) on #number-button
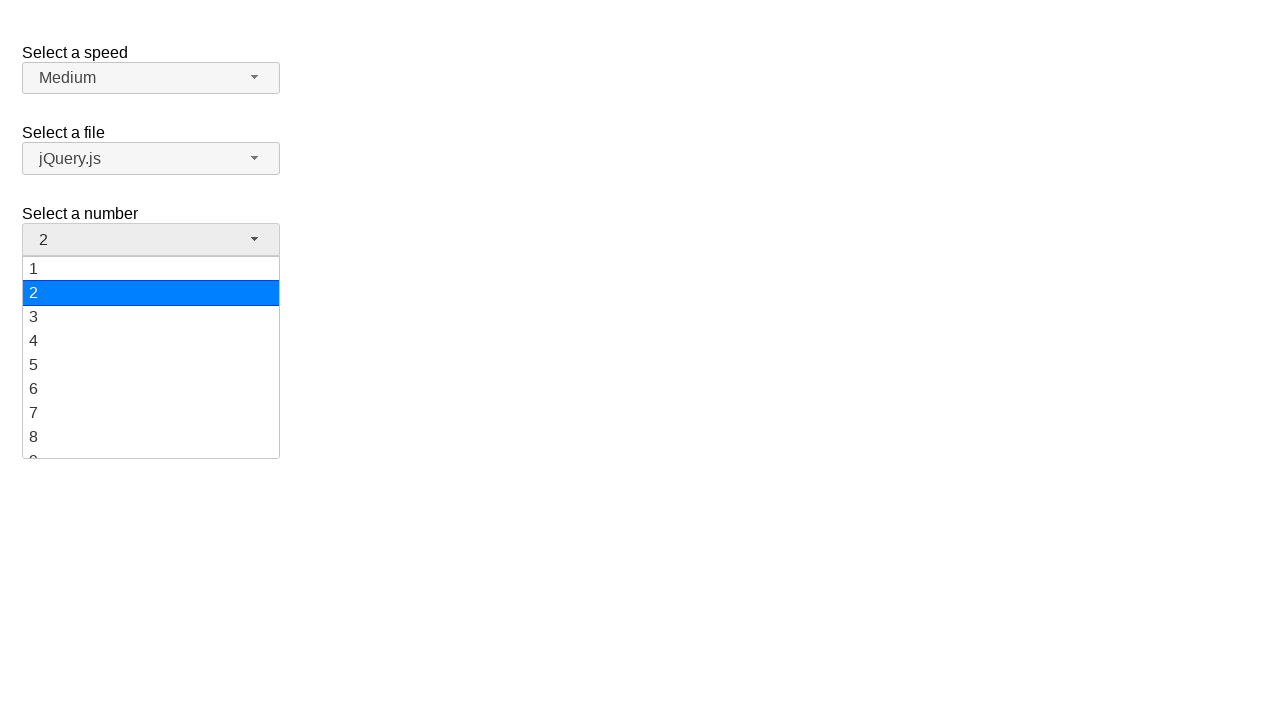

Dropdown options loaded and visible
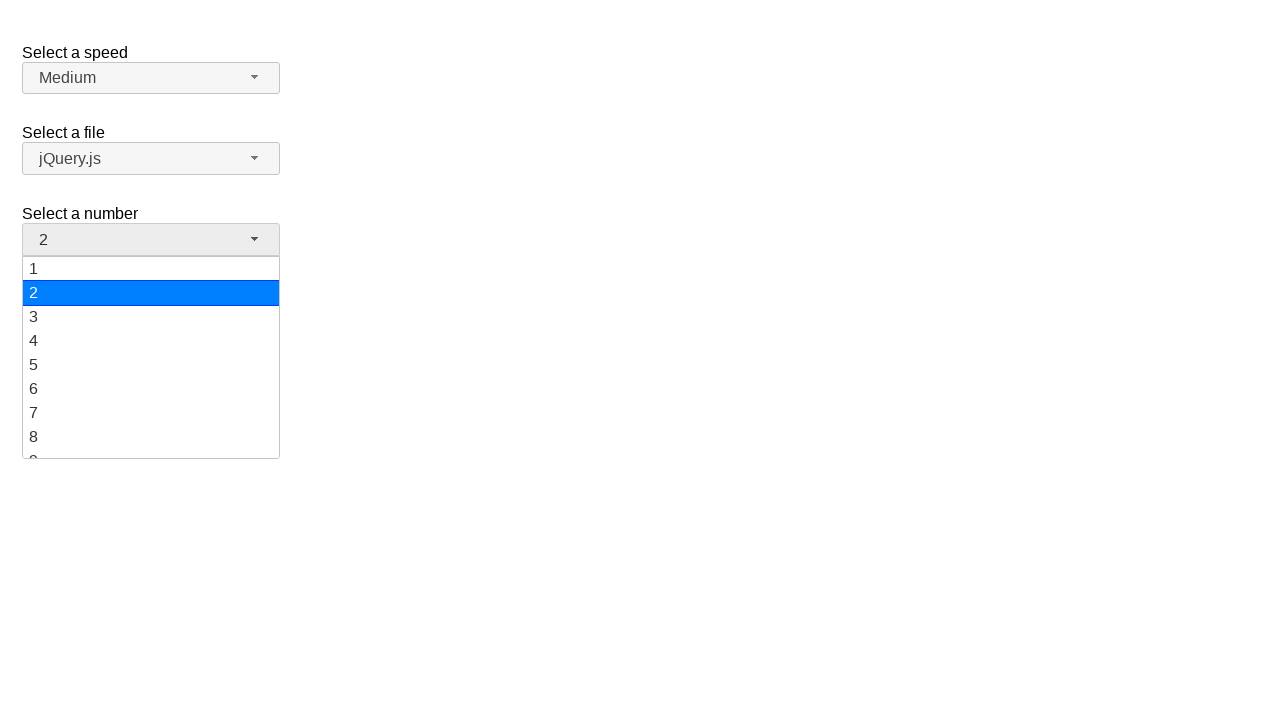

Selected option '19' from dropdown at (151, 445) on #number-menu li.ui-menu-item div:text('19')
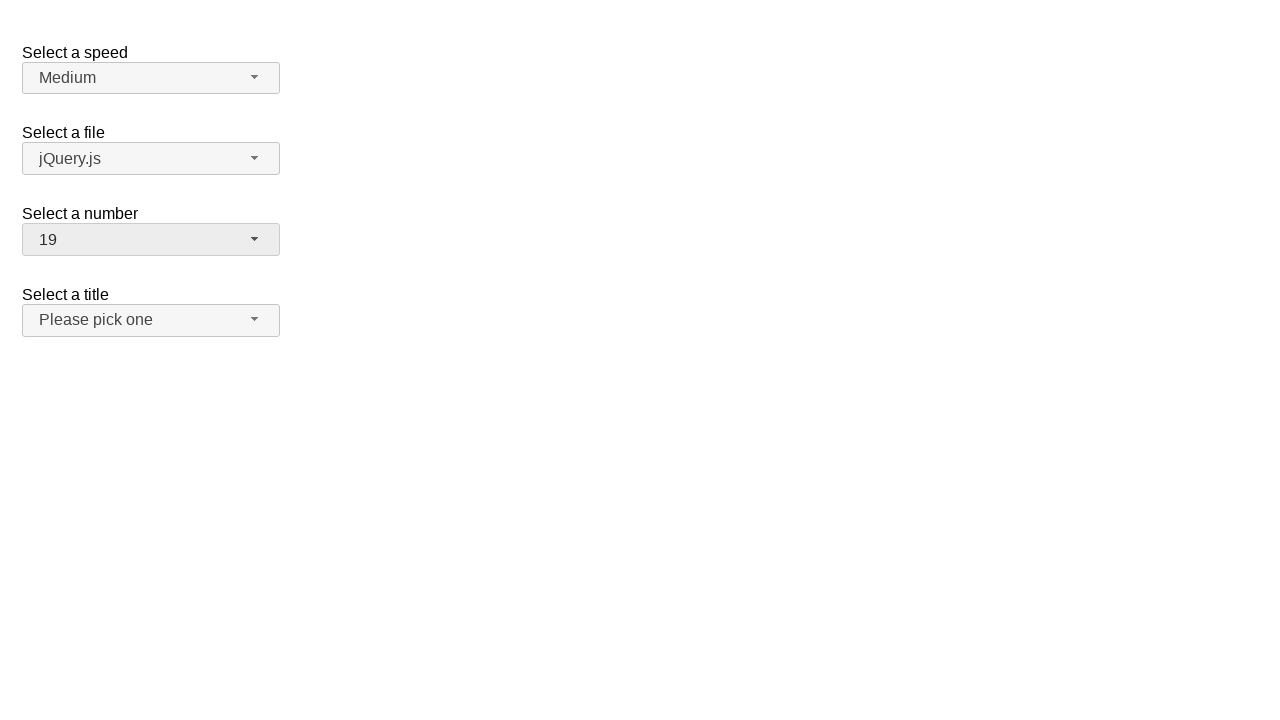

Verified selection '19' is displayed in dropdown
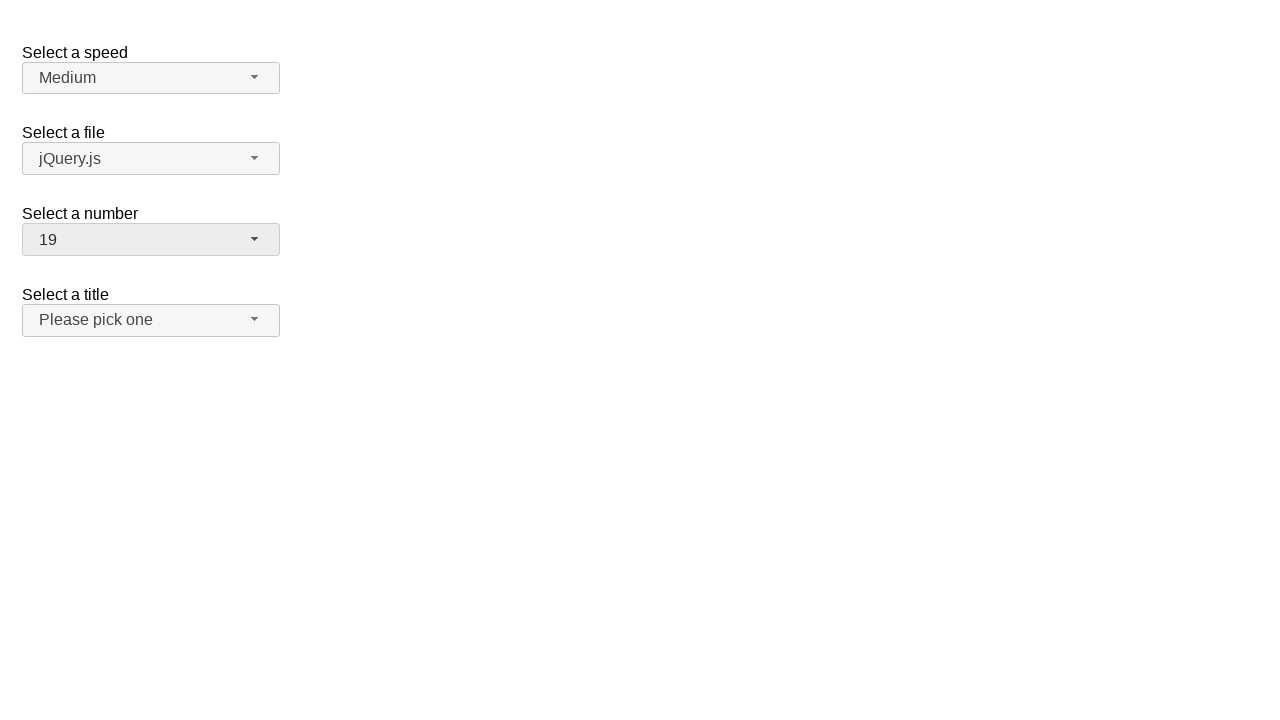

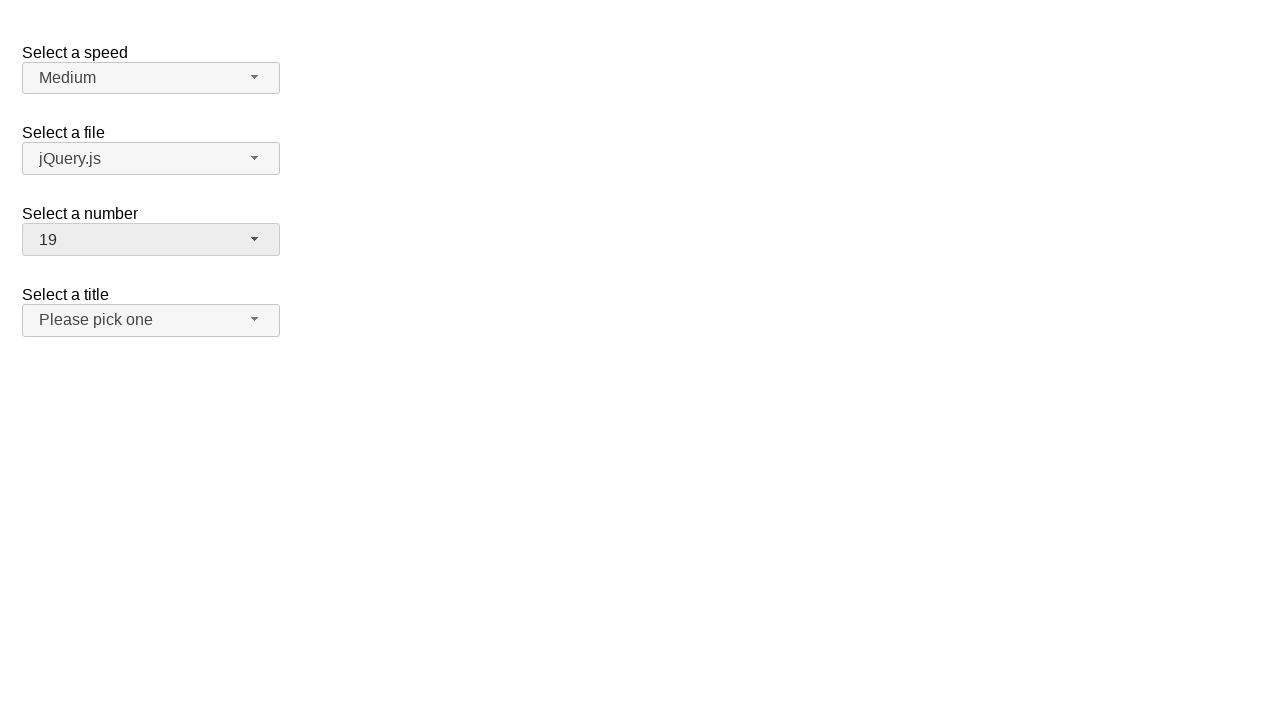